Tests clicking on a product and adding it to cart

Starting URL: https://www.demoblaze.com

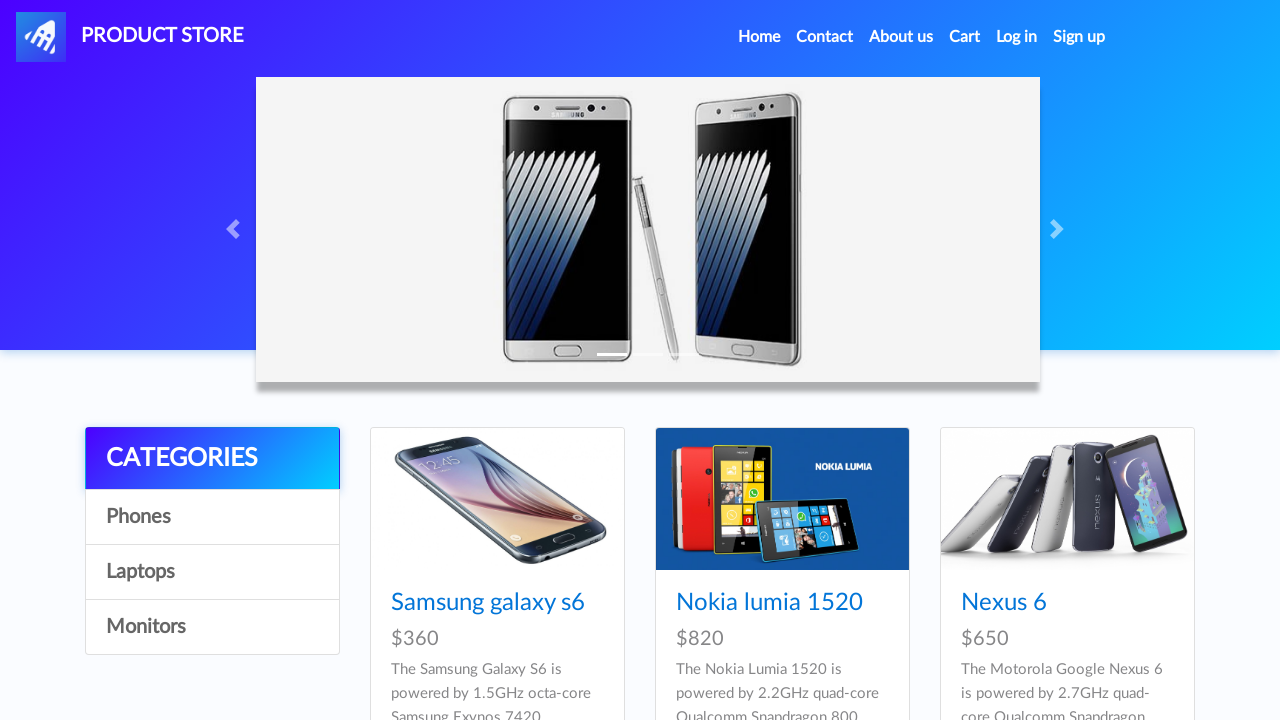

Clicked on category/navigation link at (212, 627) on xpath=//body/div[5]/div/div[1]/div/a[4]
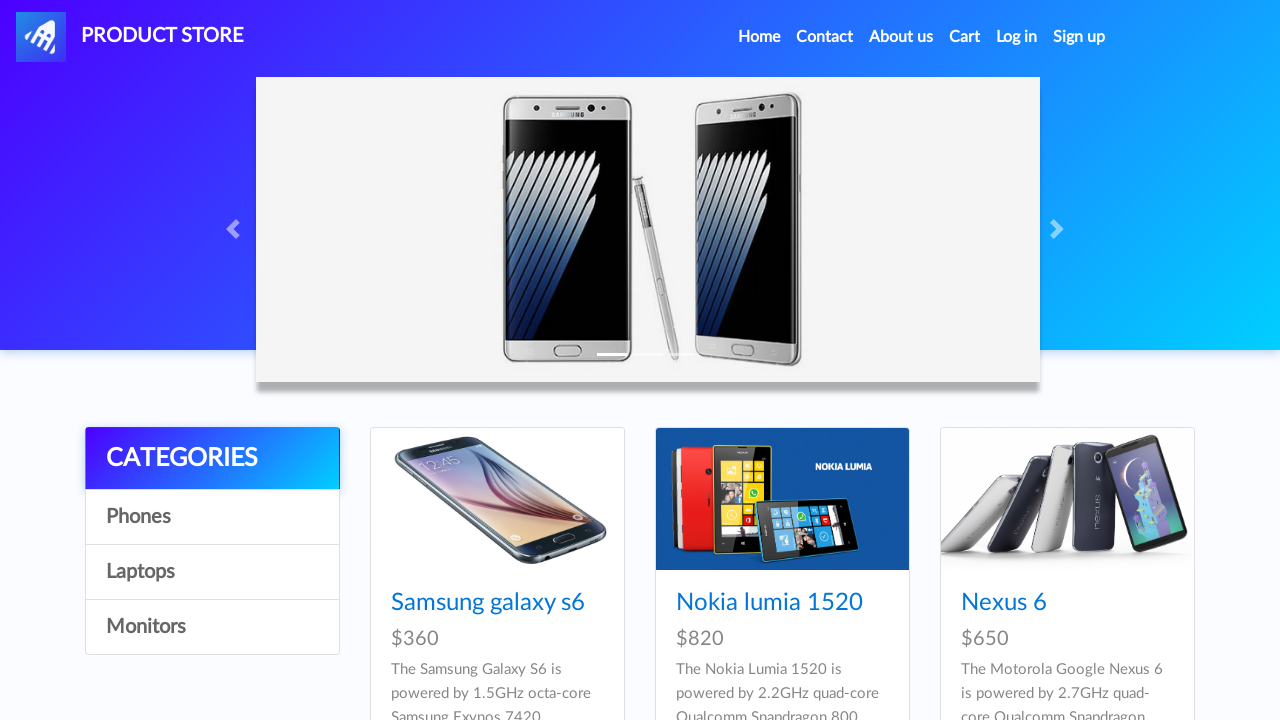

Clicked on first product at (484, 603) on xpath=//body/div[5]/div/div[2]/div/div[1]/div/div/h4/a
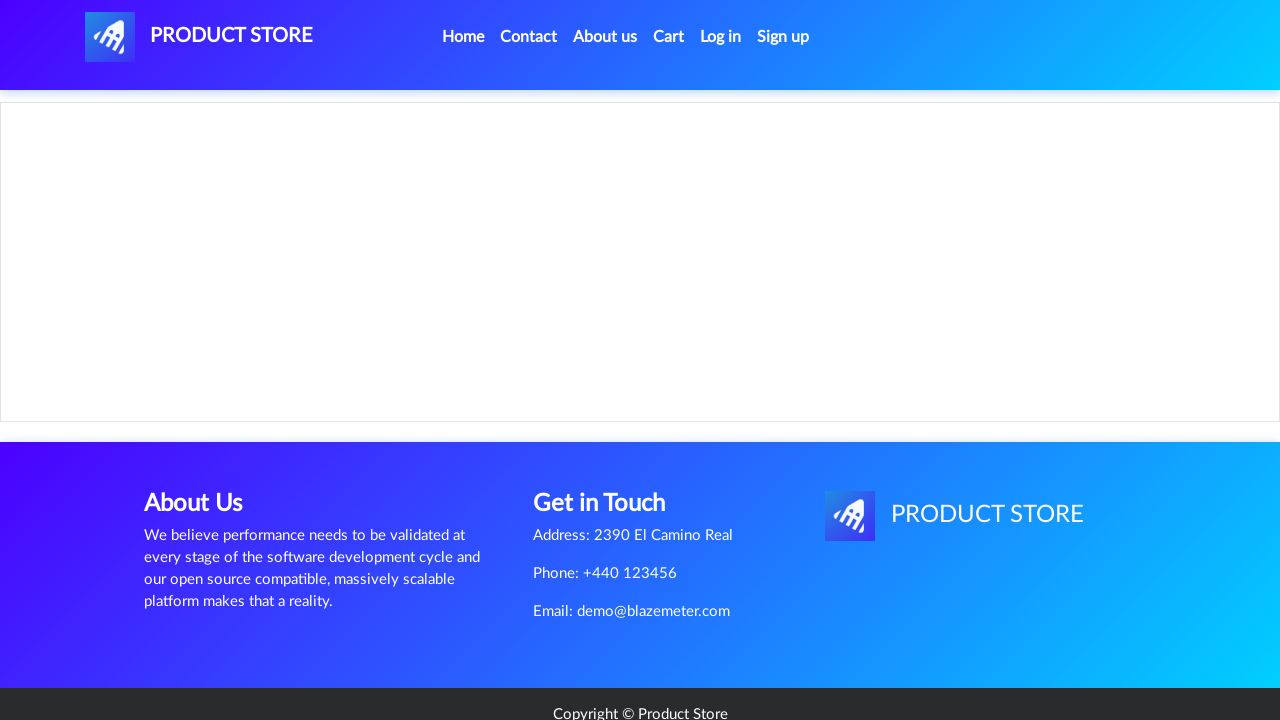

Clicked Add to Cart button at (610, 460) on xpath=//body/div[5]/div/div[2]/div[2]/div/a
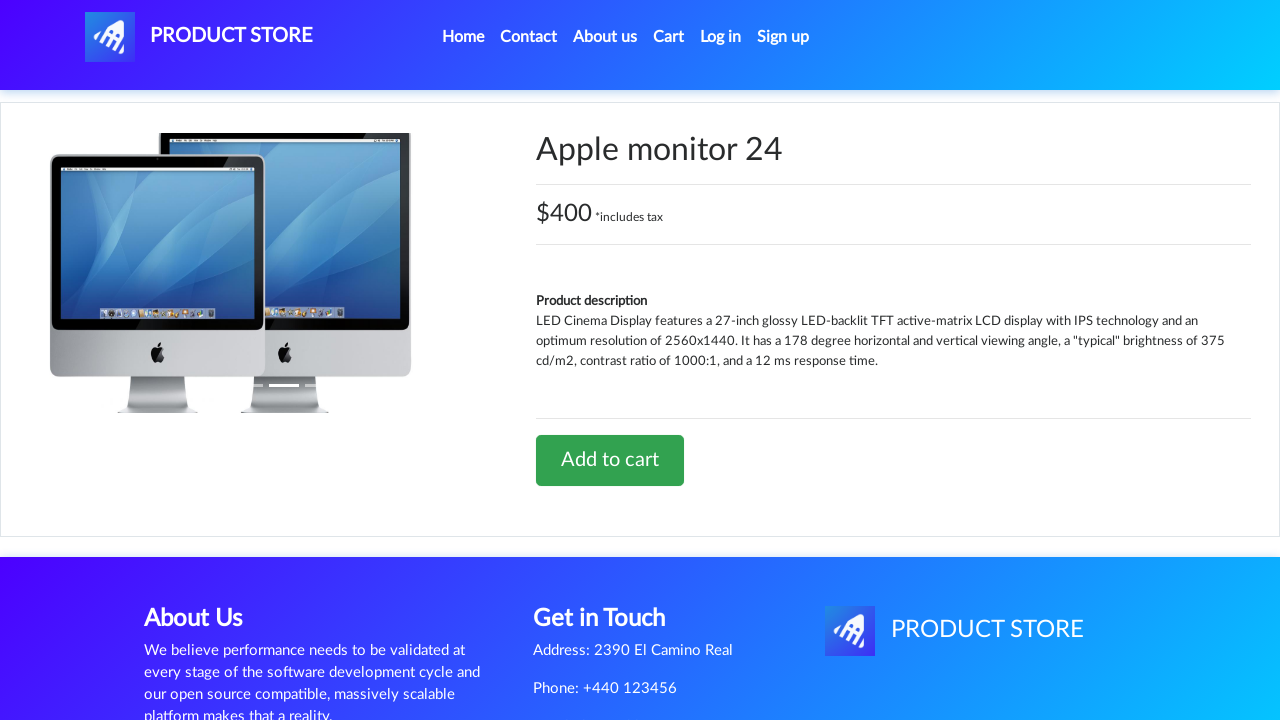

Verified Add to Cart button is displayed
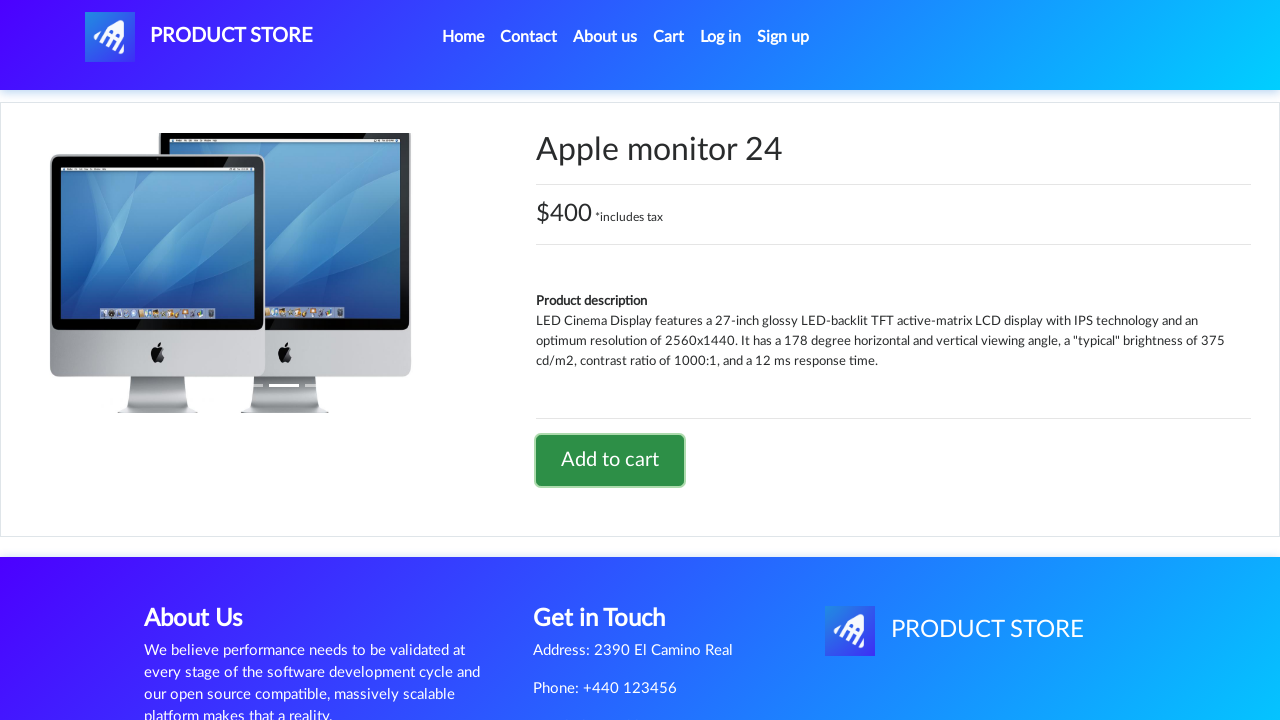

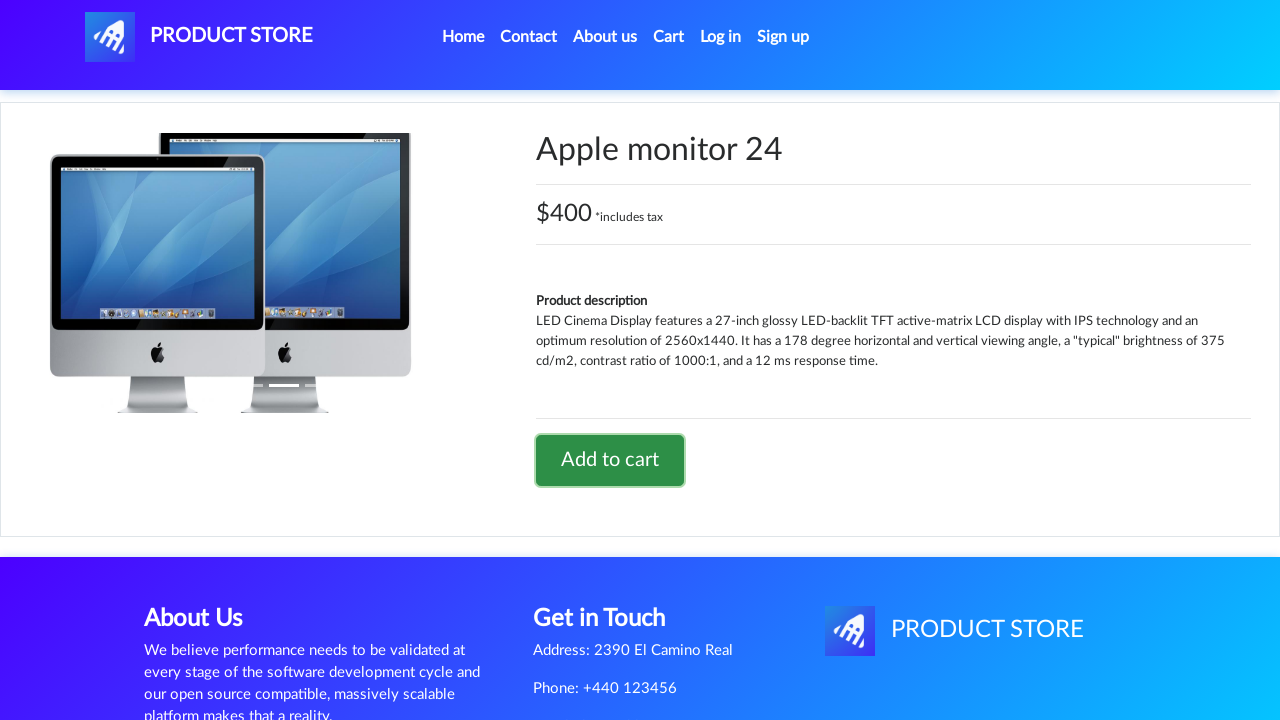